Tests static dropdown functionality by selecting currency values and verifying the selected options

Starting URL: https://rahulshettyacademy.com/dropdownsPractise/

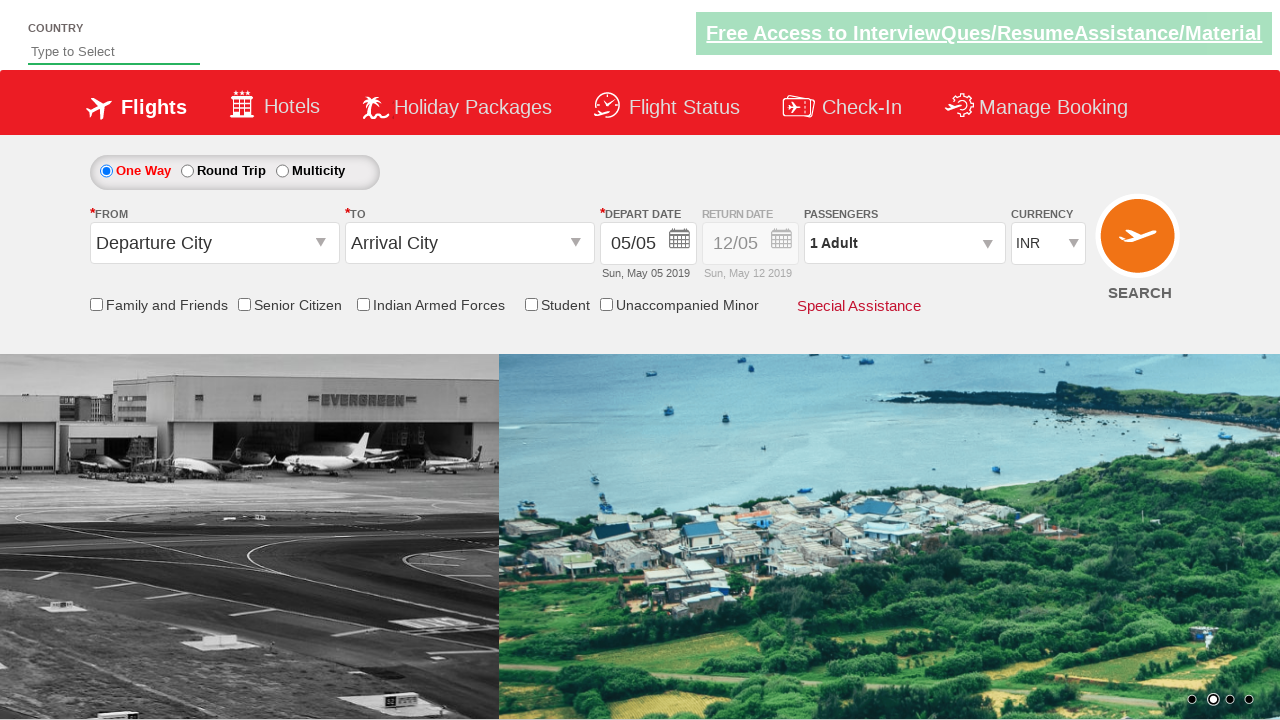

Selected USD from currency dropdown on #ctl00_mainContent_DropDownListCurrency
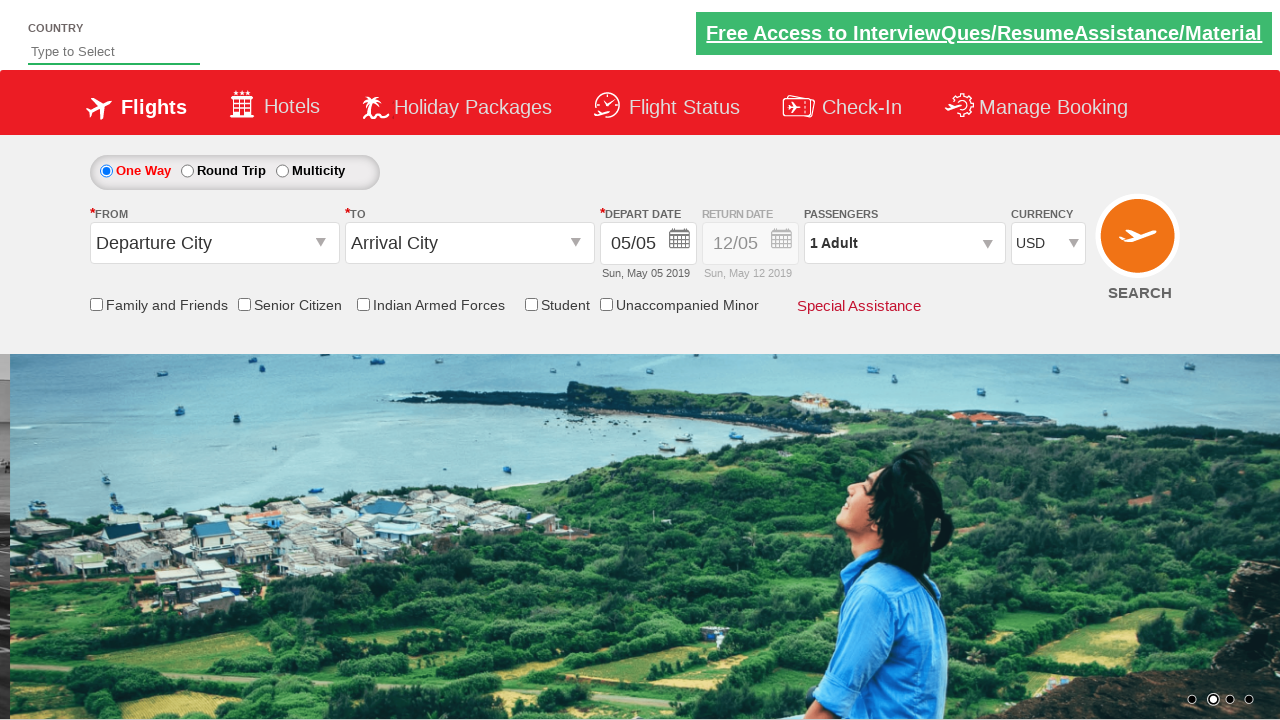

Selected INR from currency dropdown on #ctl00_mainContent_DropDownListCurrency
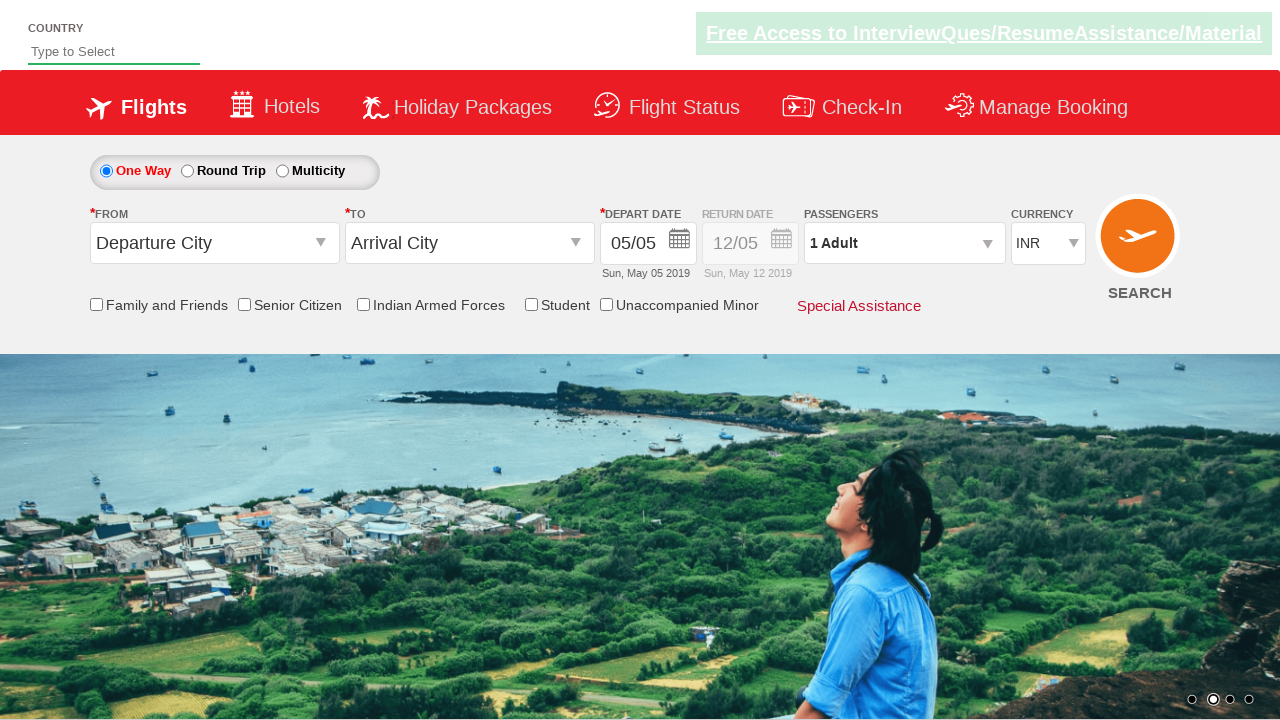

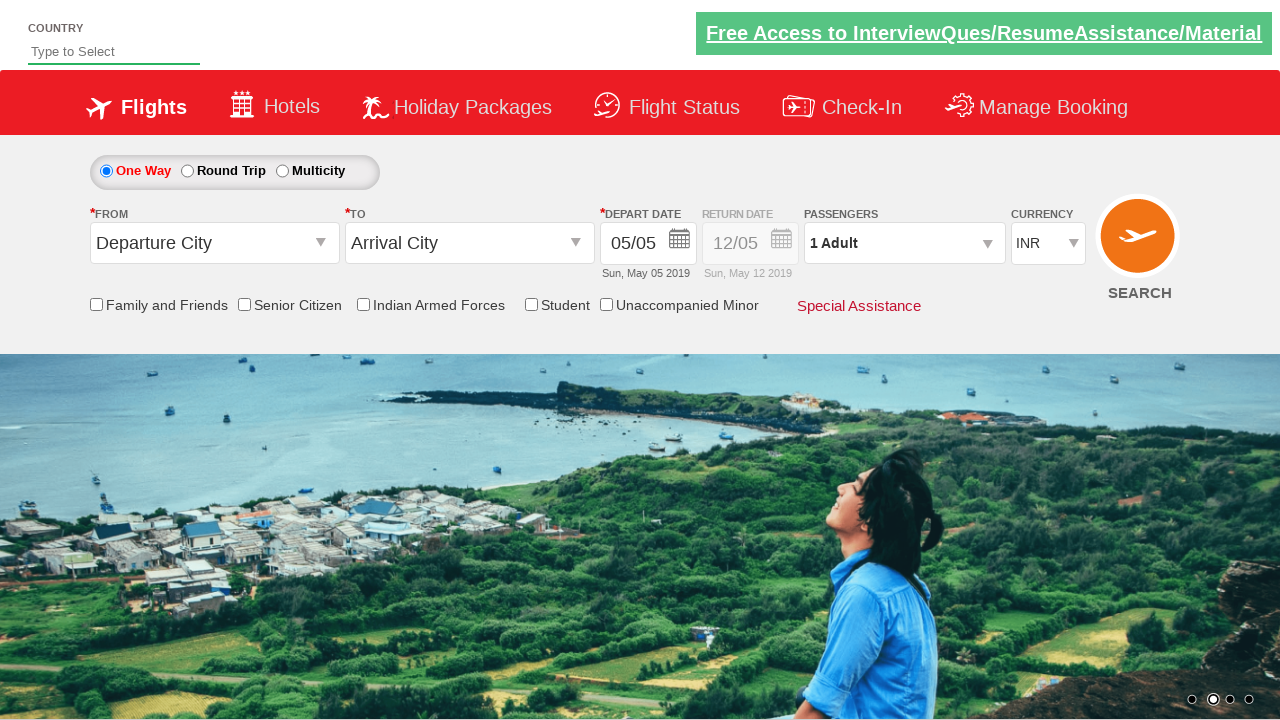